Tests iframe handling by scrolling to Frame2, switching to it, and filling out a registration form with various input types including text fields, radio buttons, checkboxes, and clicking submit

Starting URL: https://www.hyrtutorials.com/p/frames-practice.html

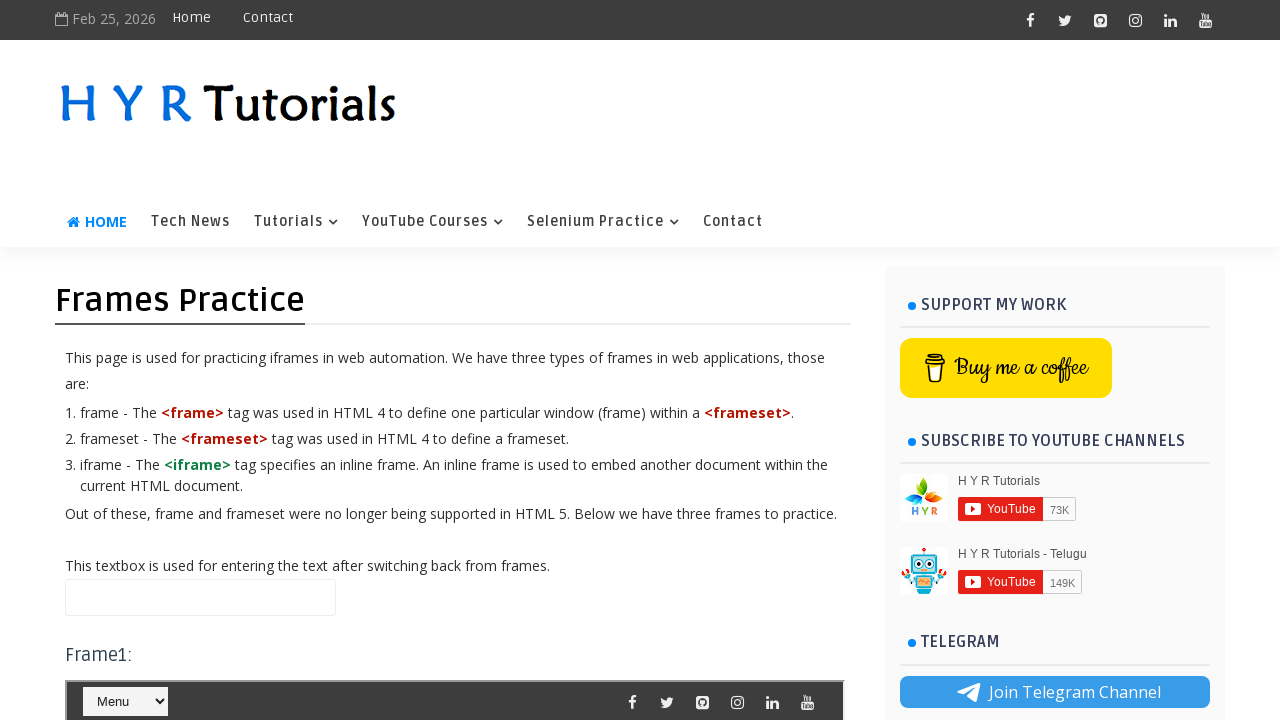

Scrolled to Frame2 element
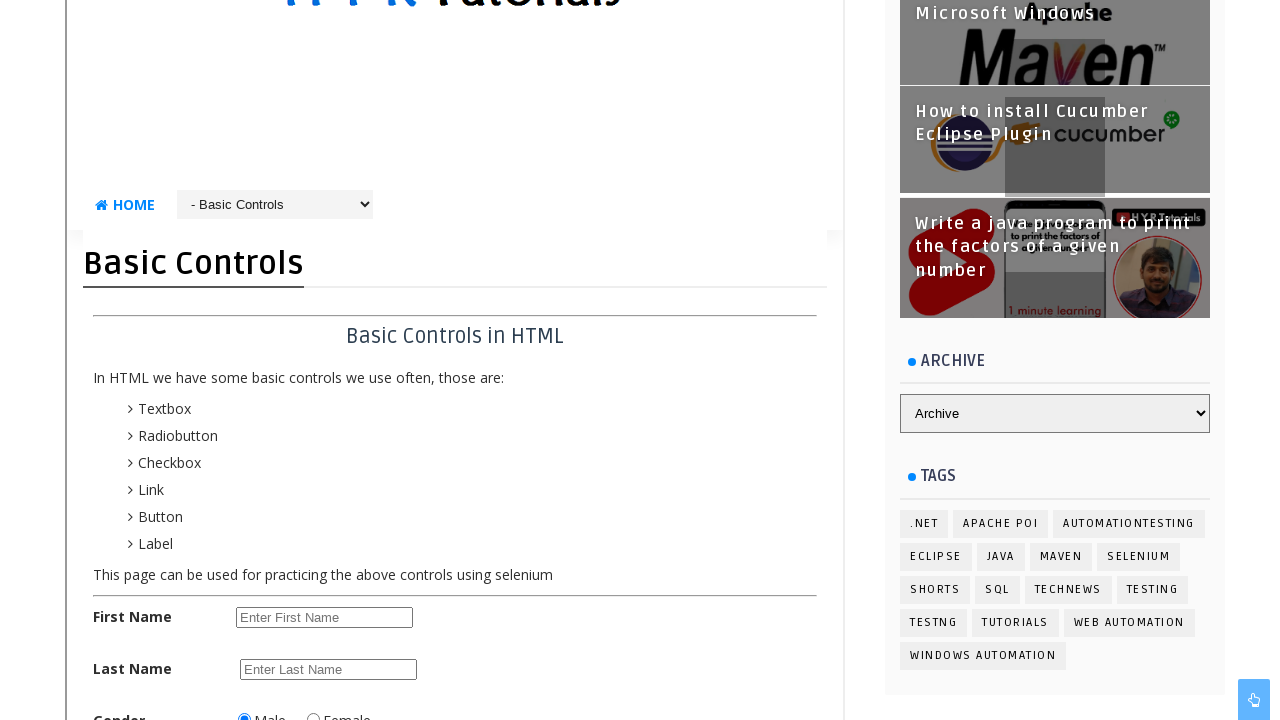

Switched to Frame2 iframe
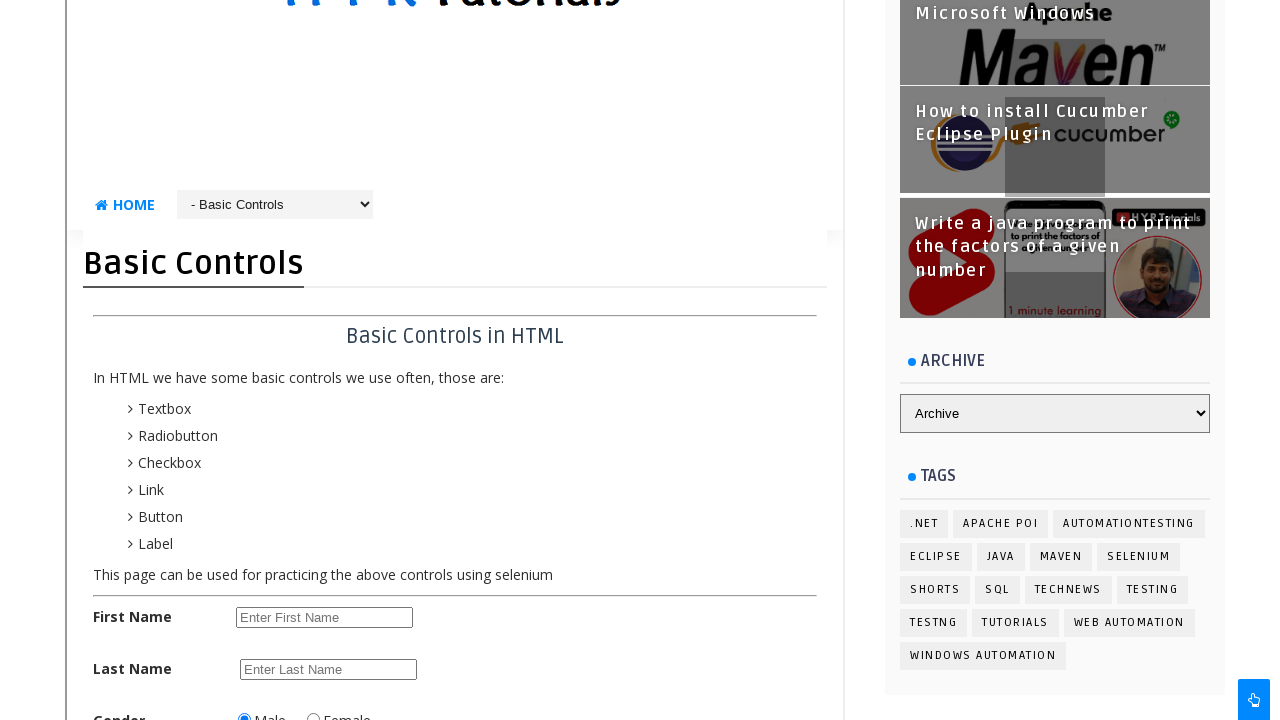

Filled first name field with 'Kris' on #frm2 >> internal:control=enter-frame >> input#firstName
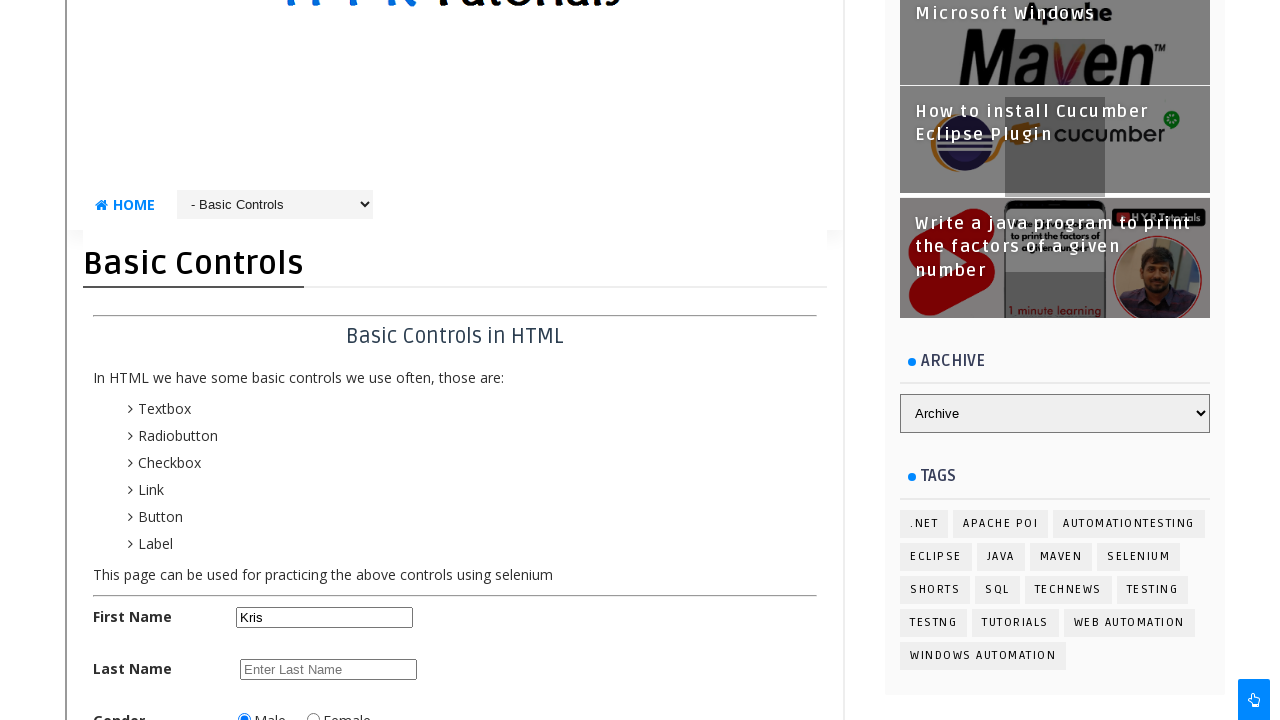

Filled last name field with 'Jones' on #frm2 >> internal:control=enter-frame >> div.basicControls input#lastName
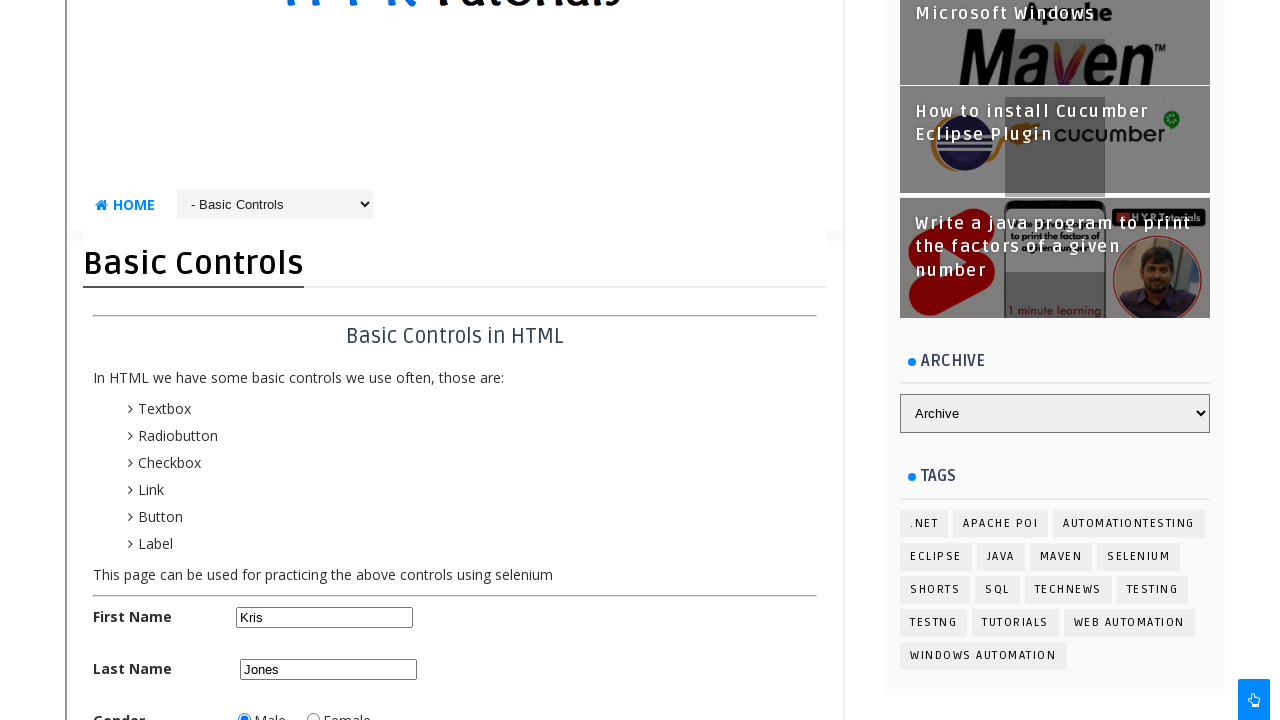

Selected female radio button at (313, 714) on #frm2 >> internal:control=enter-frame >> input#femalerb
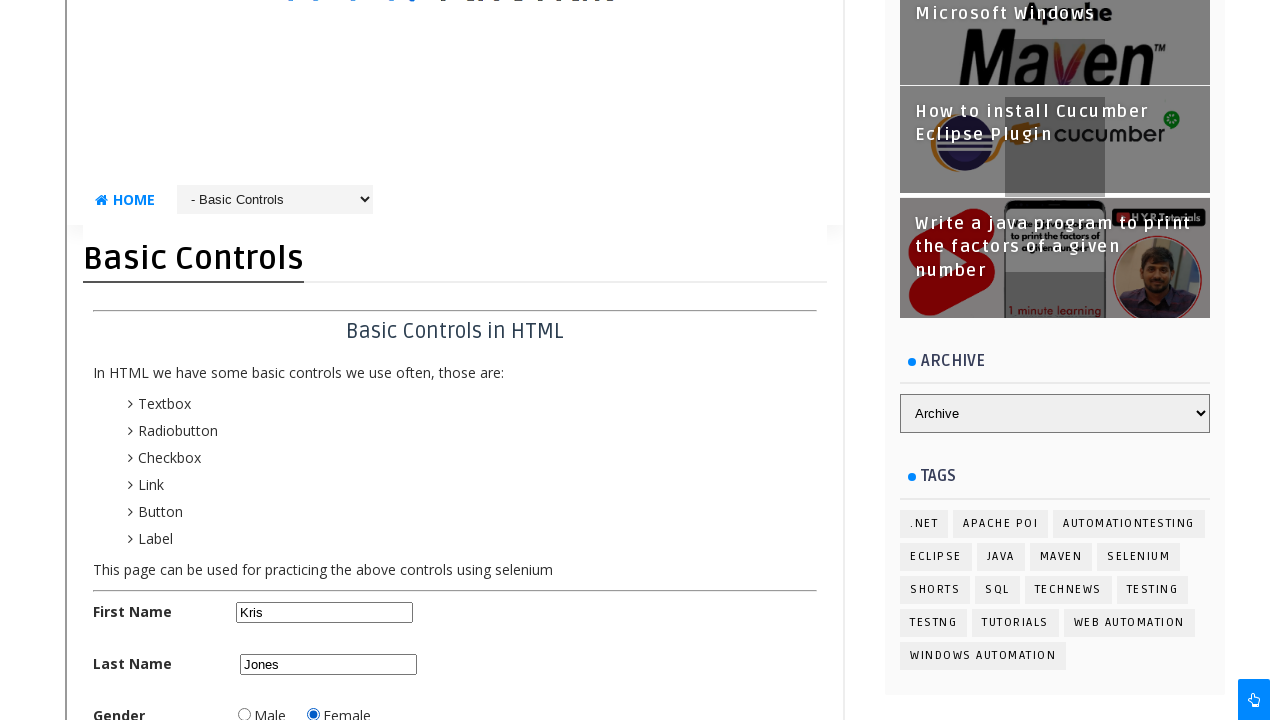

Checked English language checkbox at (244, 360) on #frm2 >> internal:control=enter-frame >> input#englishchbx
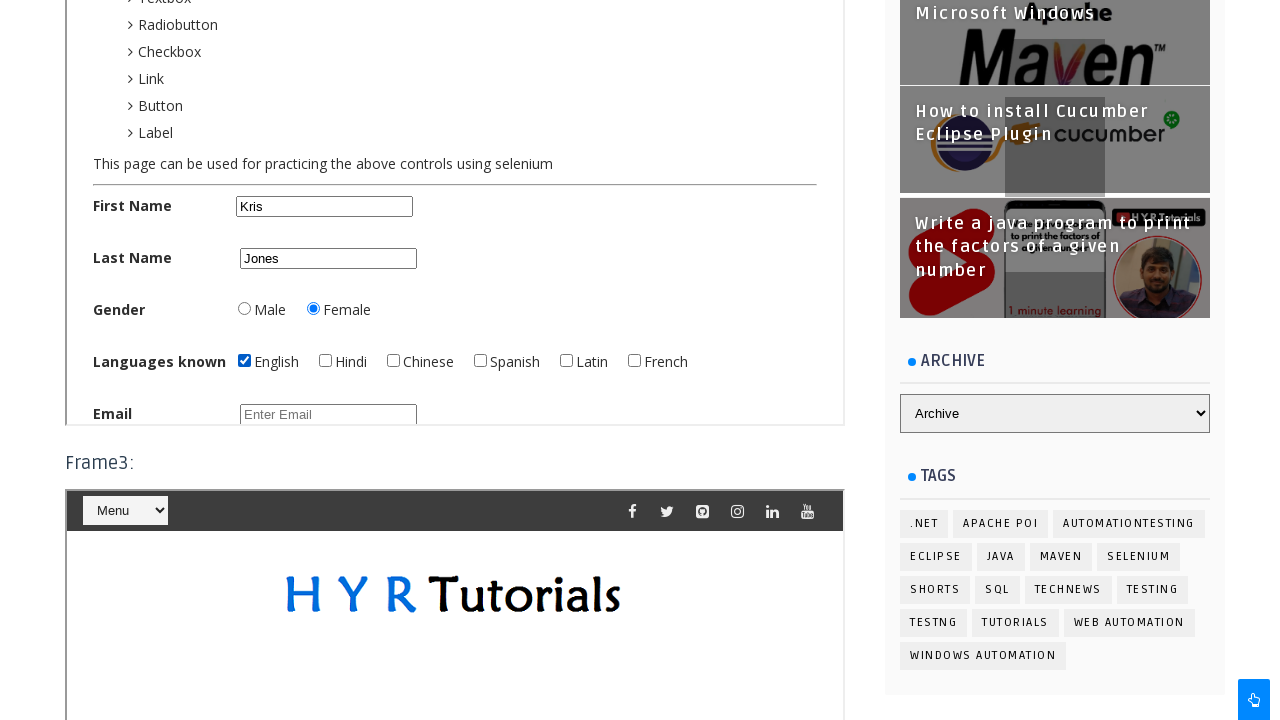

Filled email field with 'Kris02082002@gmail.com' on #frm2 >> internal:control=enter-frame >> input#email
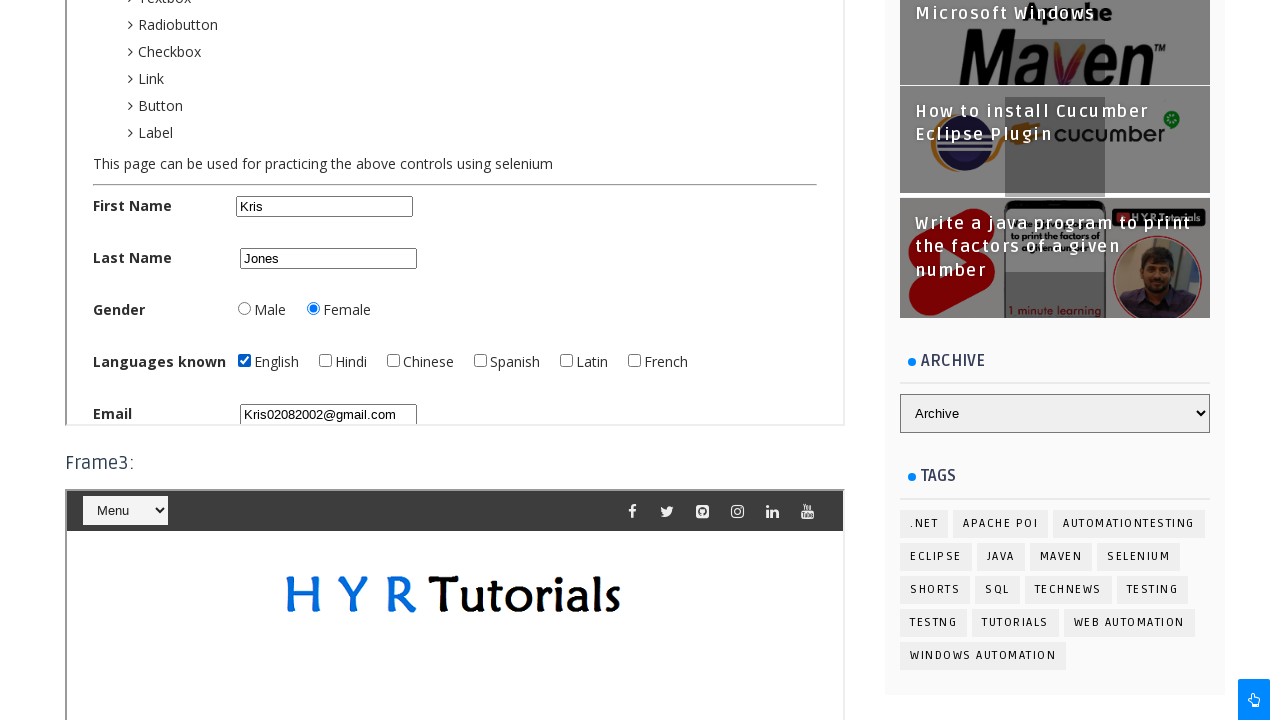

Filled password field with 'p@ssword!' on #frm2 >> internal:control=enter-frame >> input#password
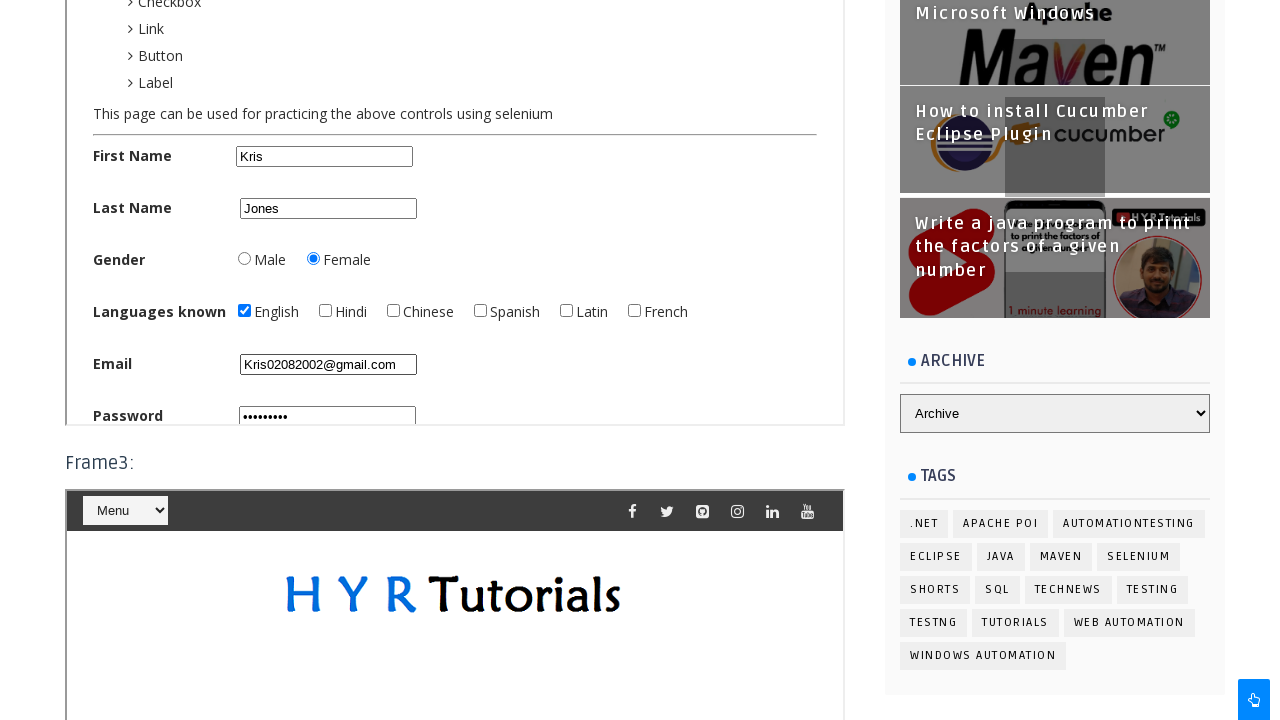

Clicked register button to submit form at (268, 360) on #frm2 >> internal:control=enter-frame >> div[align='center'] button#registerbtn
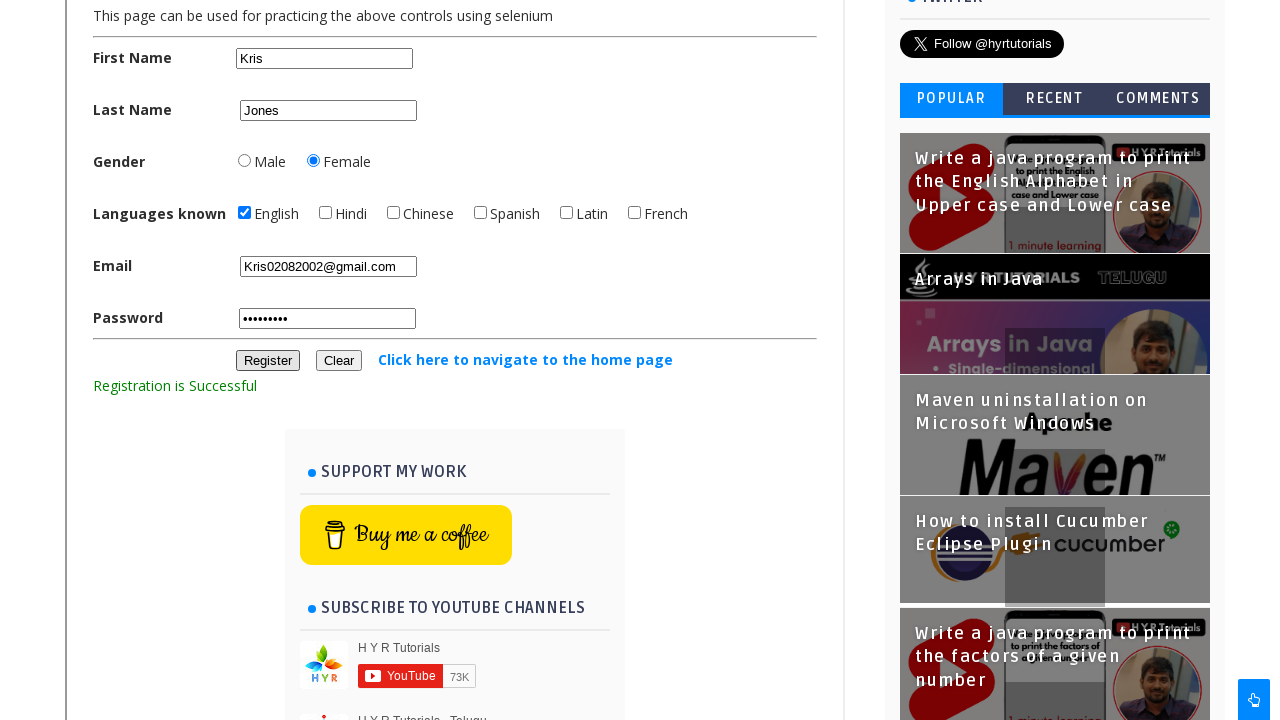

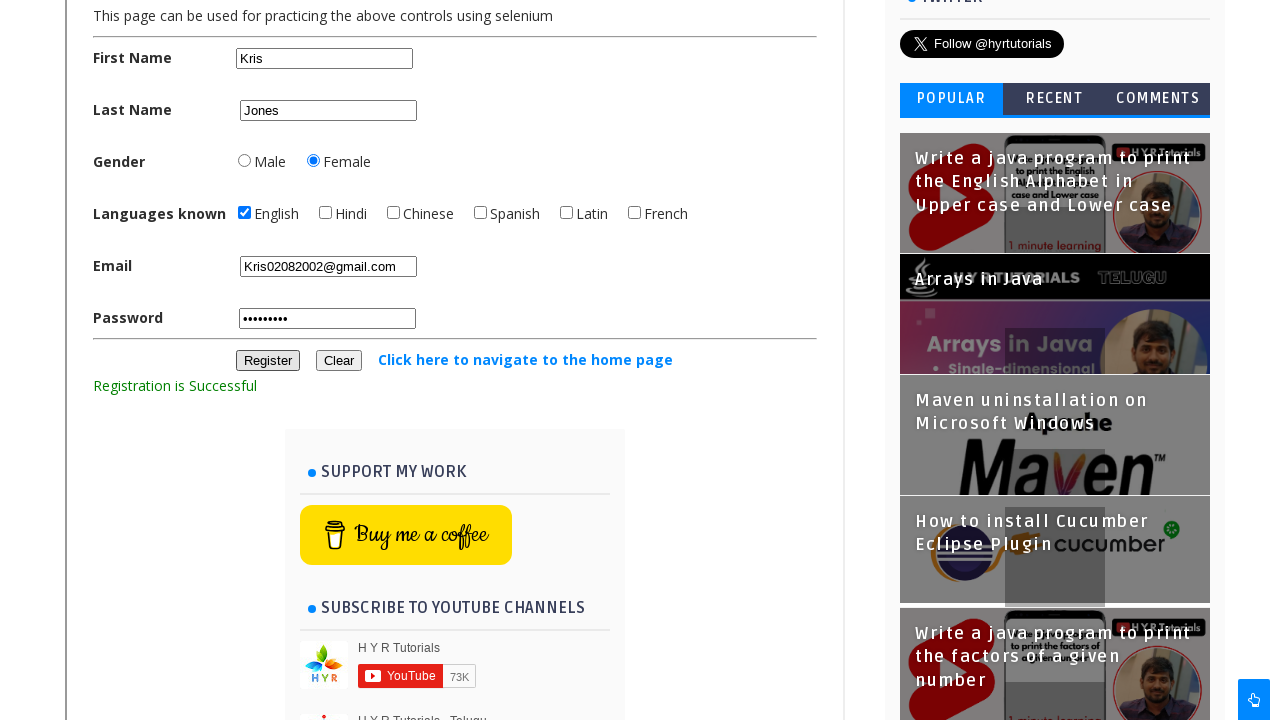